Verifies that the login button is displayed on the page

Starting URL: https://the-internet.herokuapp.com

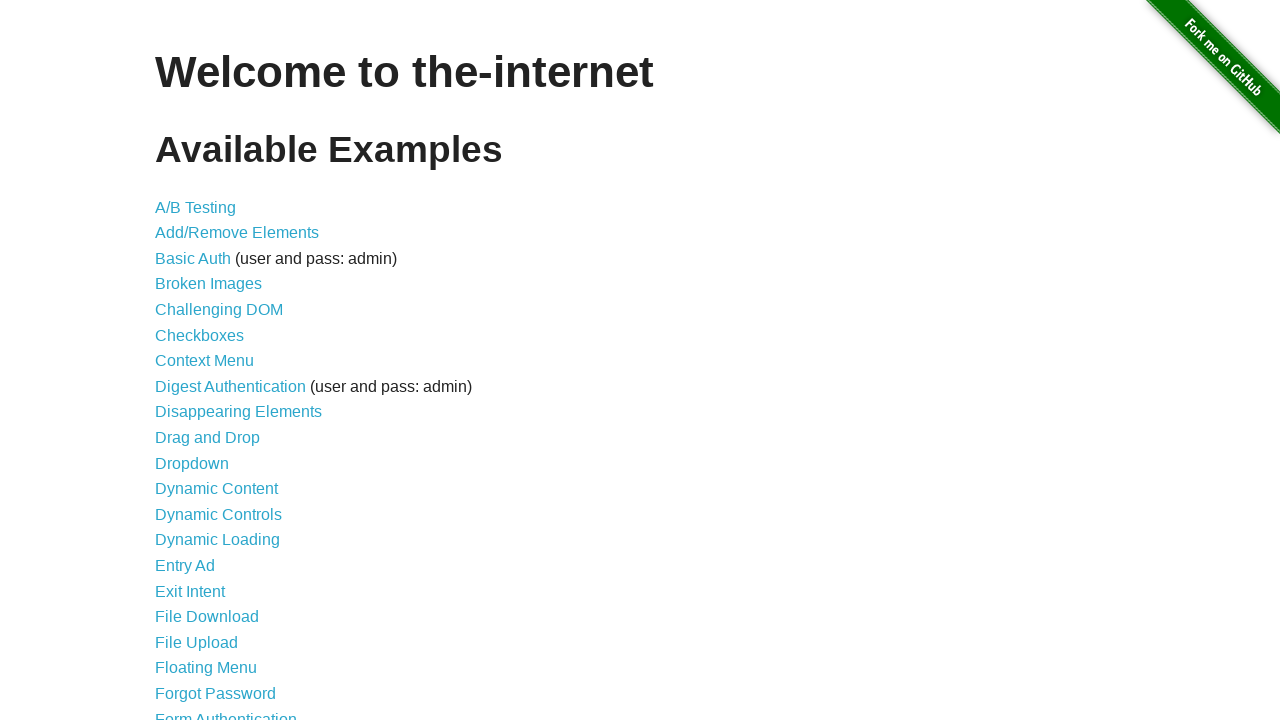

Clicked on Form Authentication link at (226, 712) on xpath=//a[text()="Form Authentication"]
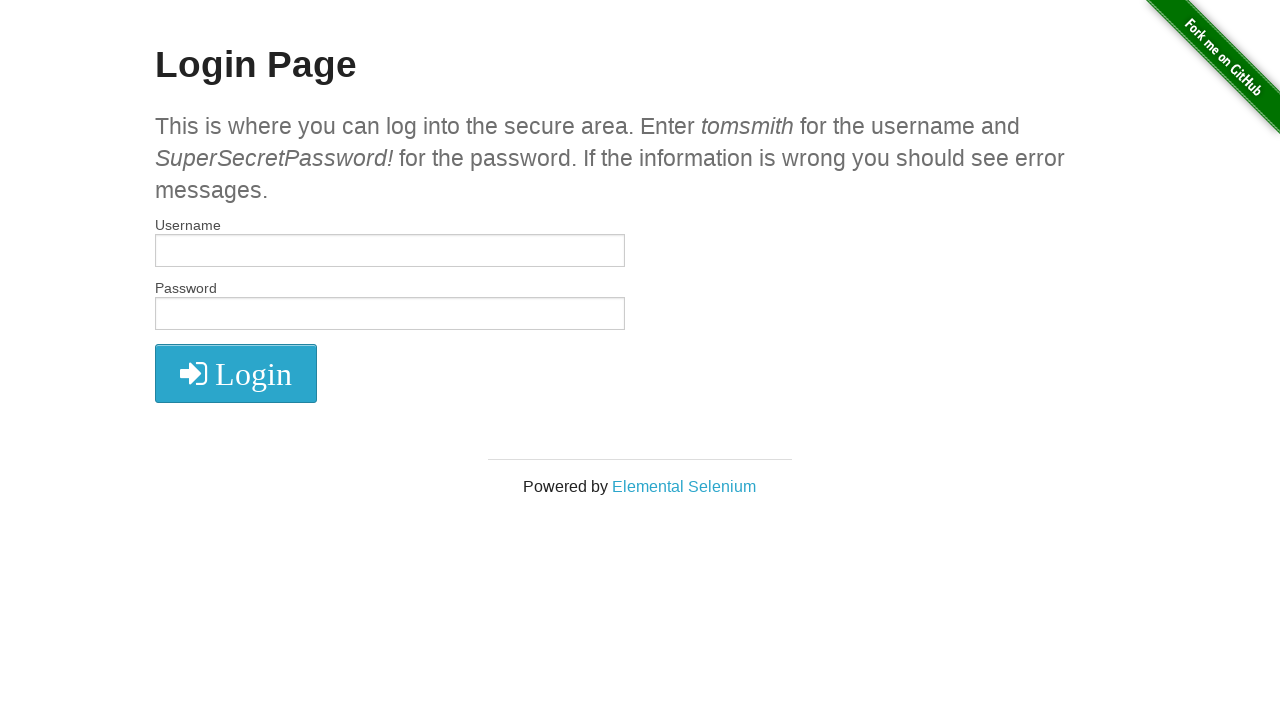

Verified that the login button is visible on the page
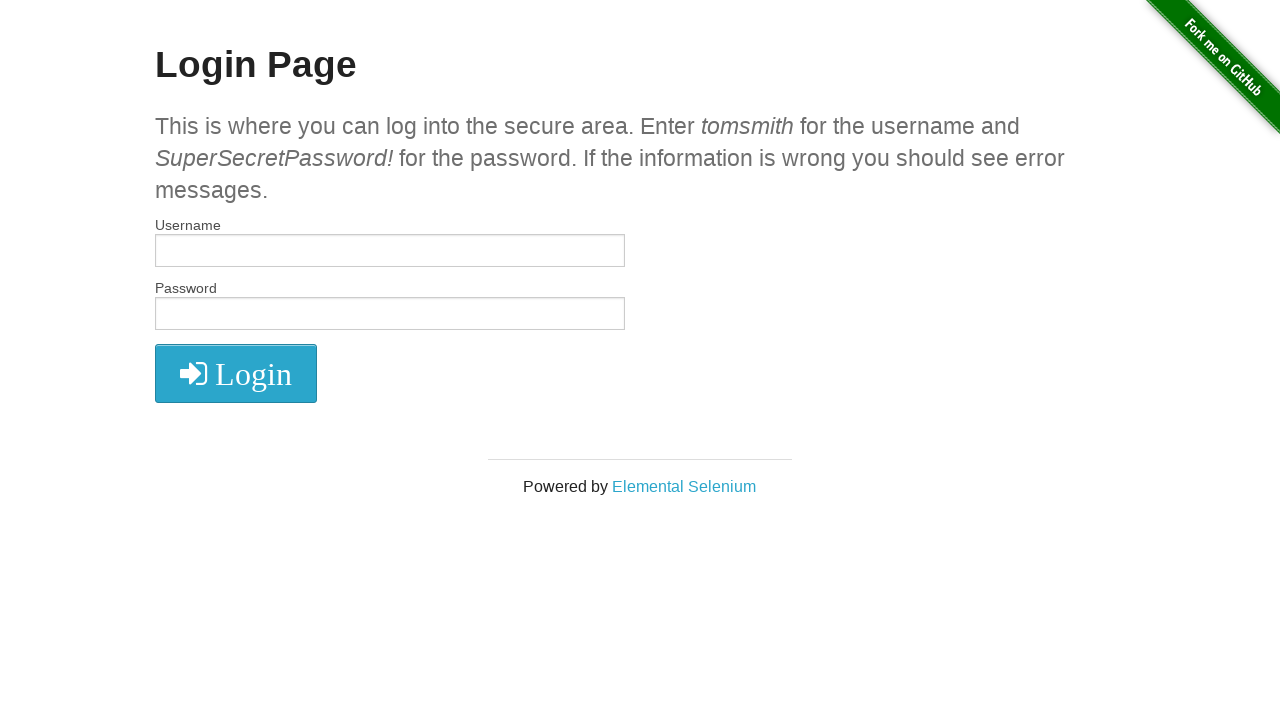

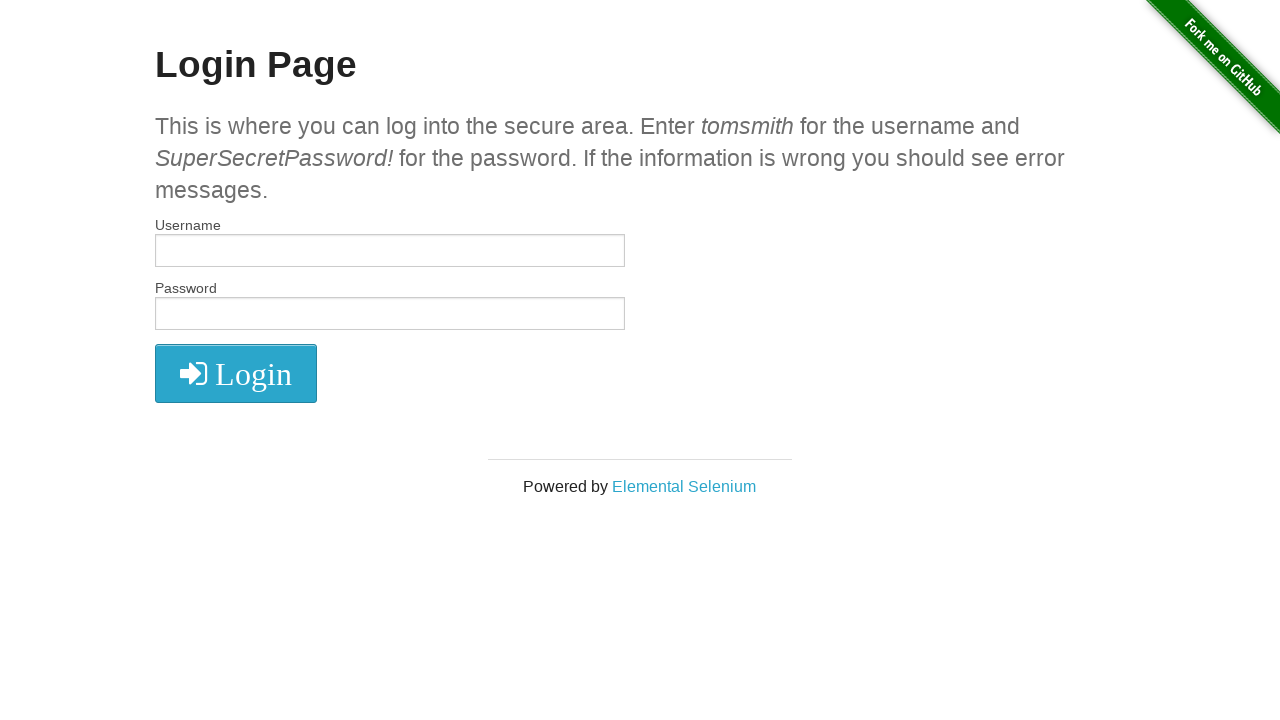